Tests checkbox functionality by checking monday checkbox and verifying states

Starting URL: https://testautomationpractice.blogspot.com/

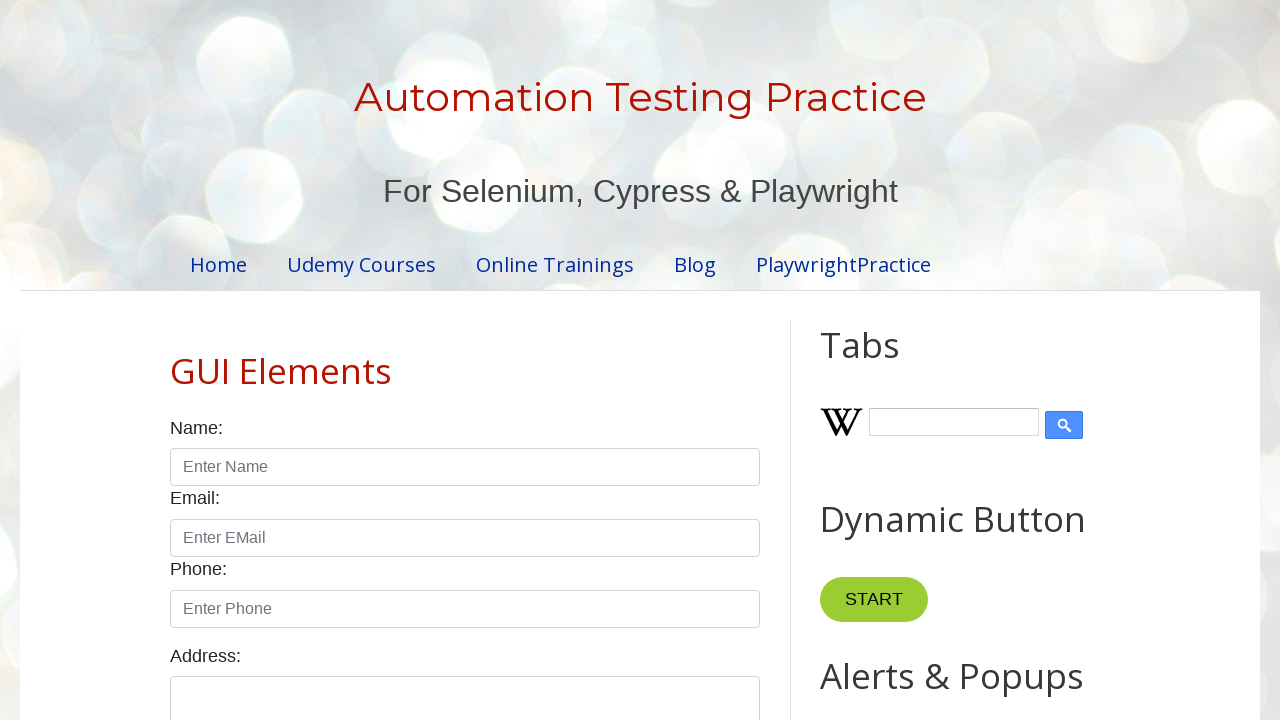

Checked the monday checkbox at (272, 360) on #monday
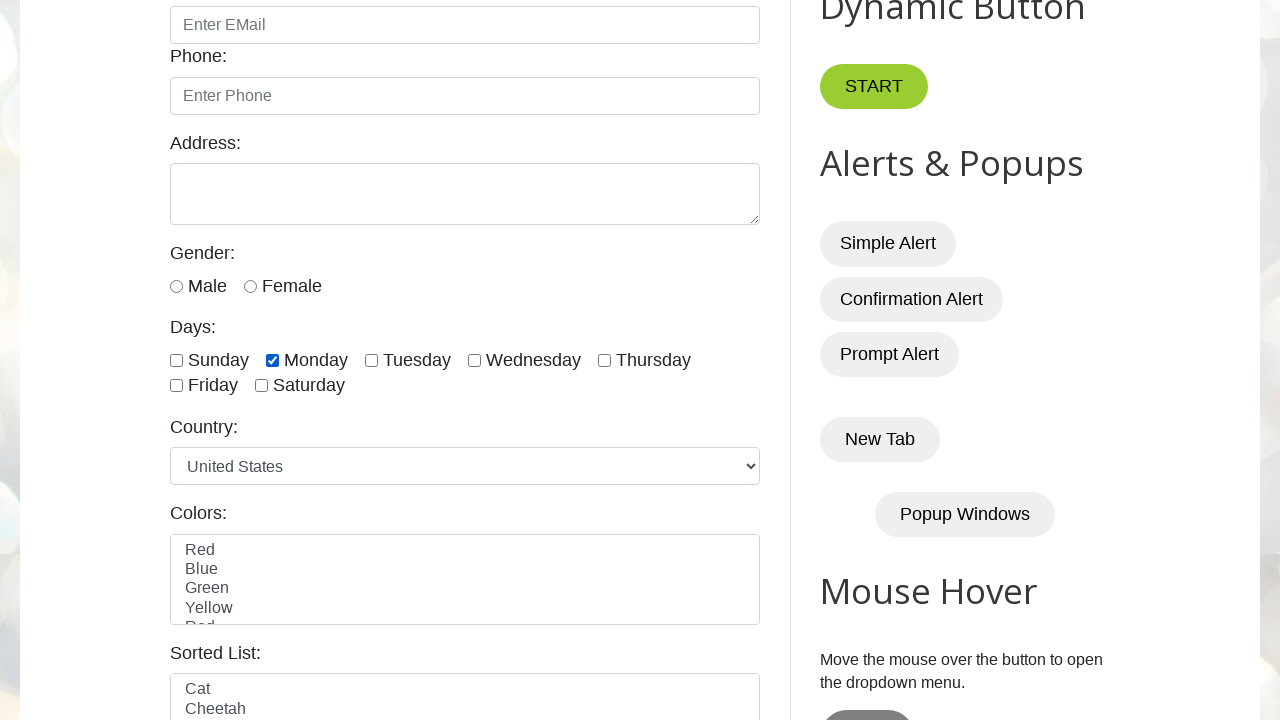

Verified that monday checkbox is checked
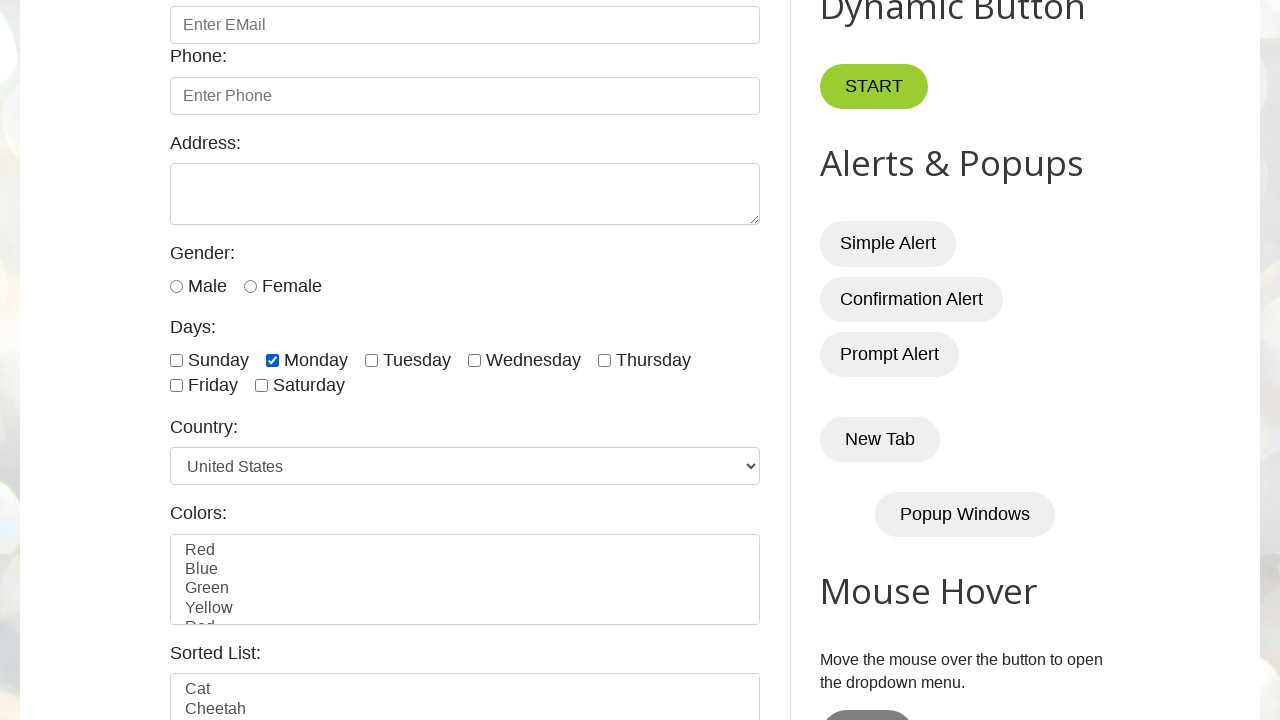

Verified that sunday checkbox is not checked
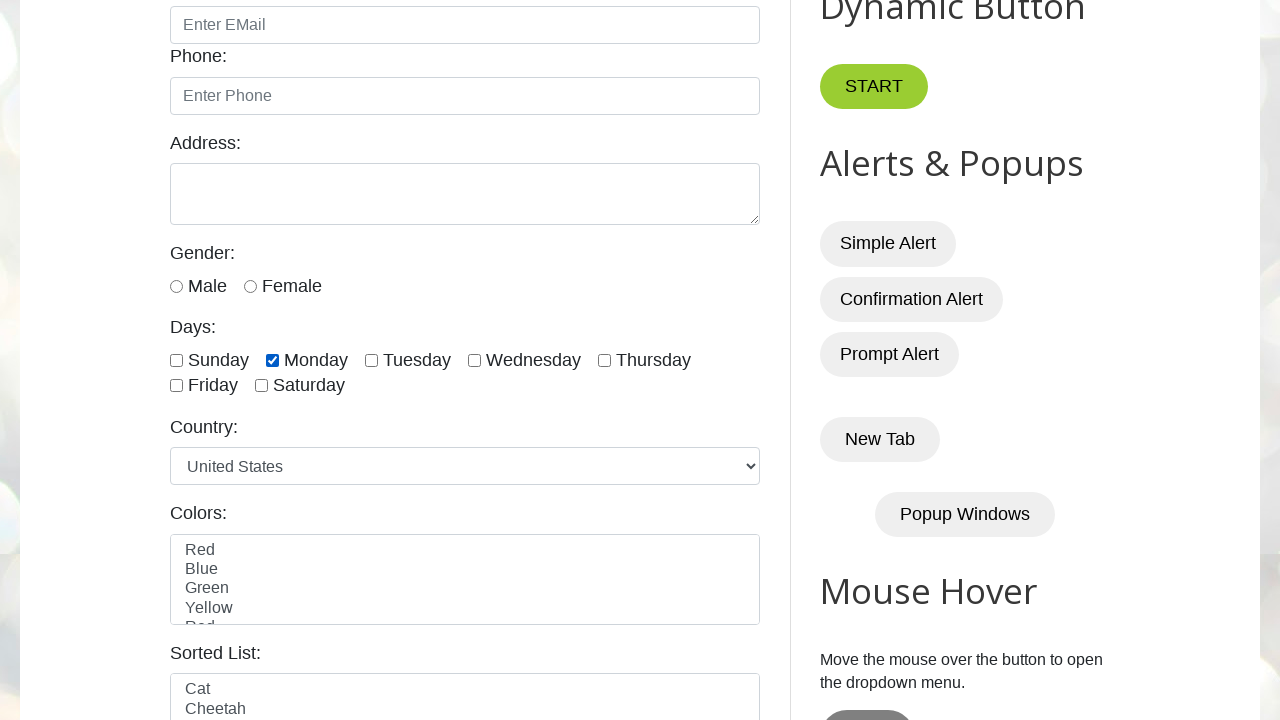

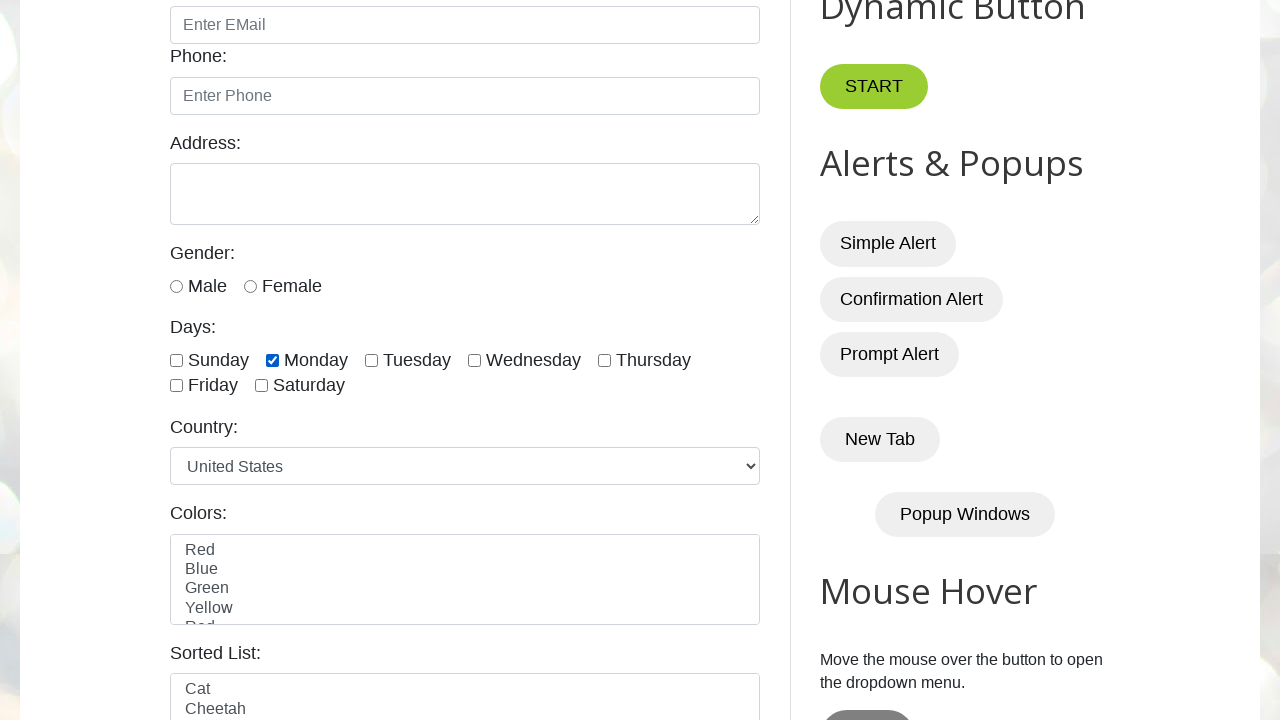